Navigates to the Veneta Blinds Australia website and verifies the page loads successfully by checking the page title.

Starting URL: https://venetablinds.com.au/

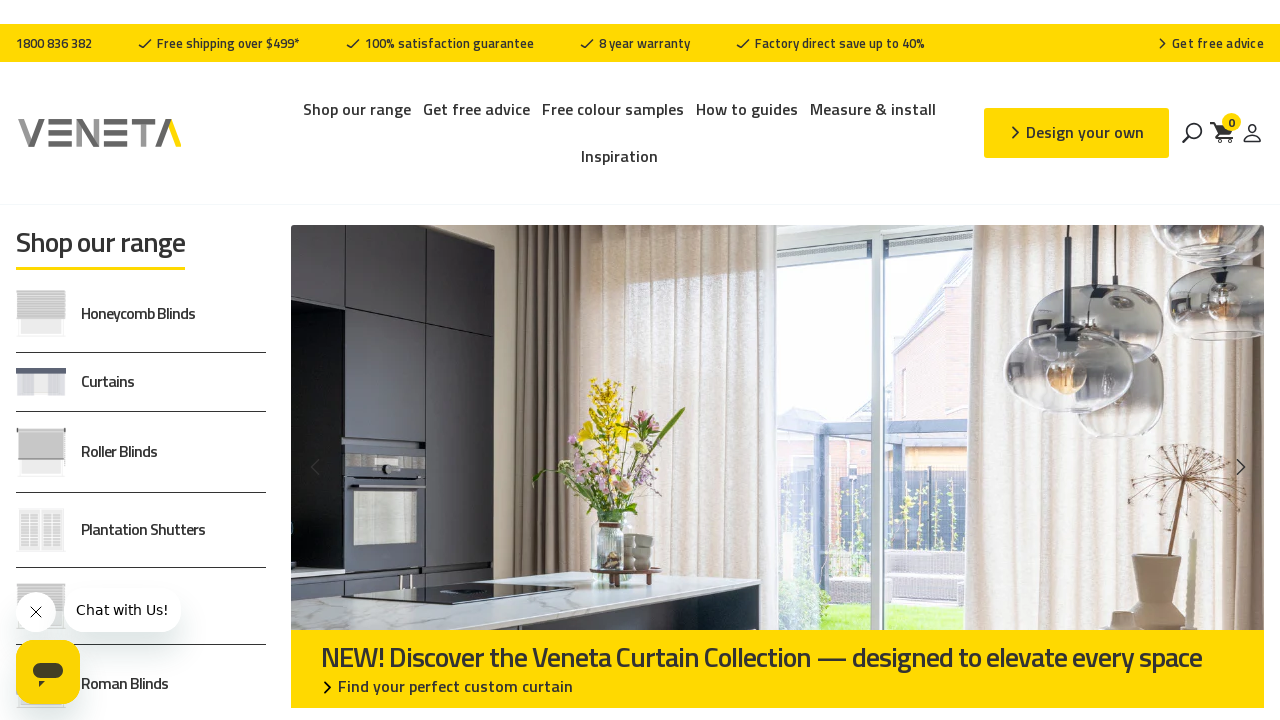

Navigated to Veneta Blinds Australia website
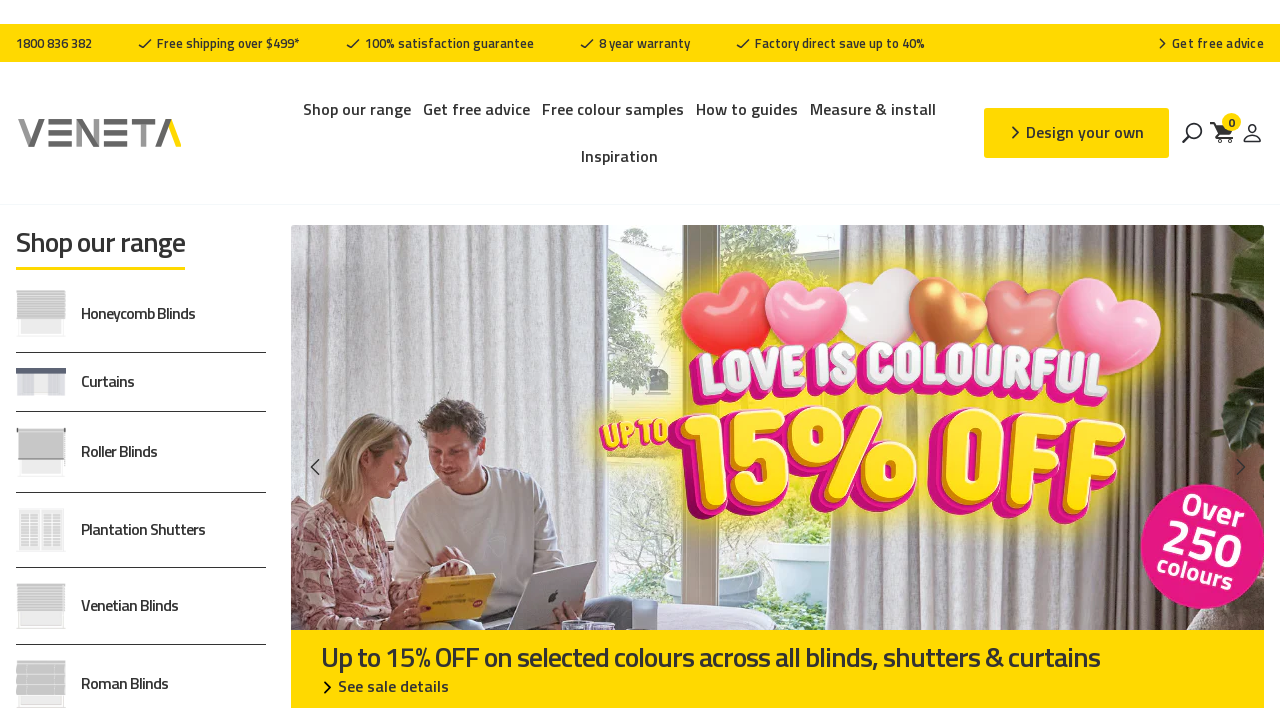

Page fully loaded (domcontentloaded state)
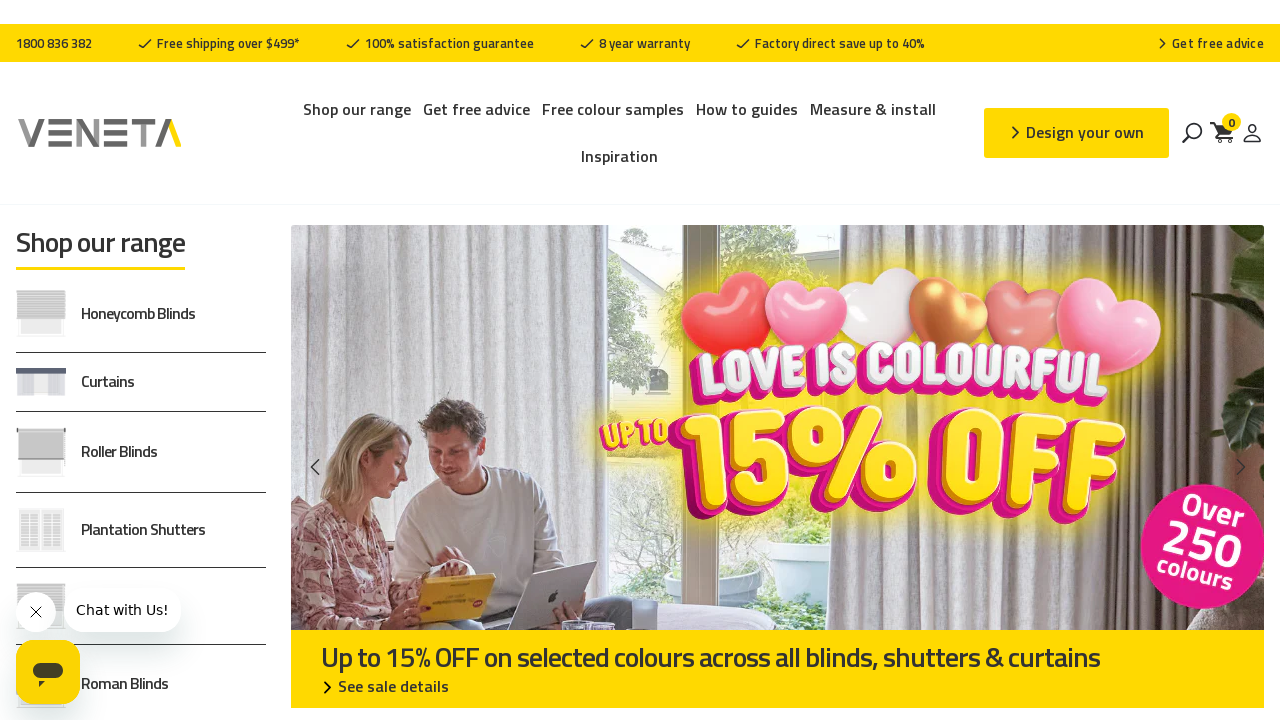

Verified page title is not empty
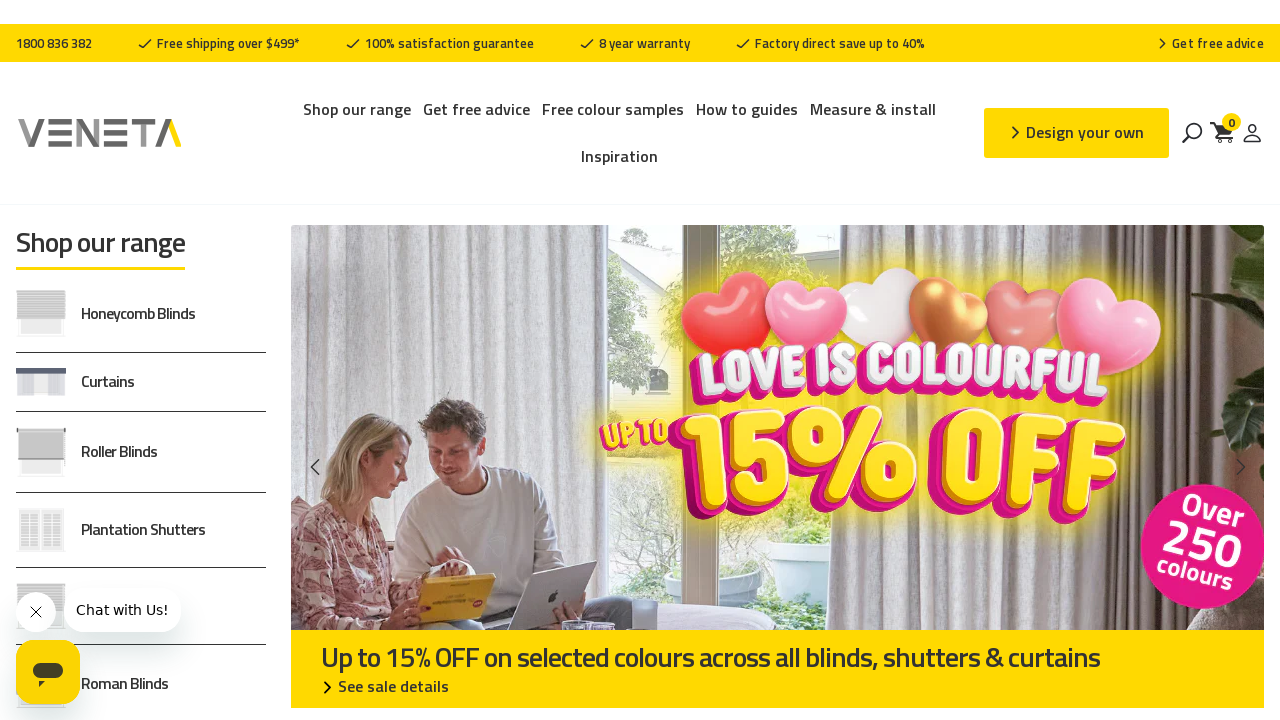

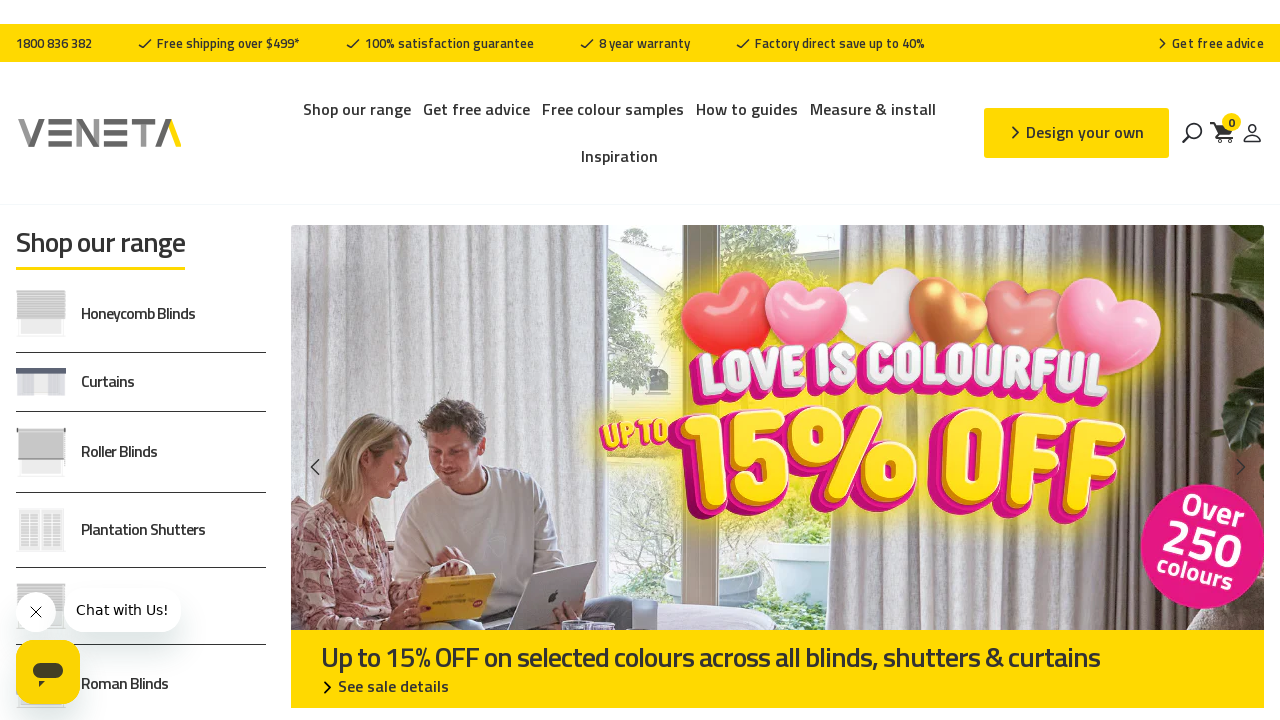